Tests the add/remove elements functionality by clicking the "Add Element" button 5 times and verifying that Delete buttons appear after each click.

Starting URL: http://the-internet.herokuapp.com/add_remove_elements/

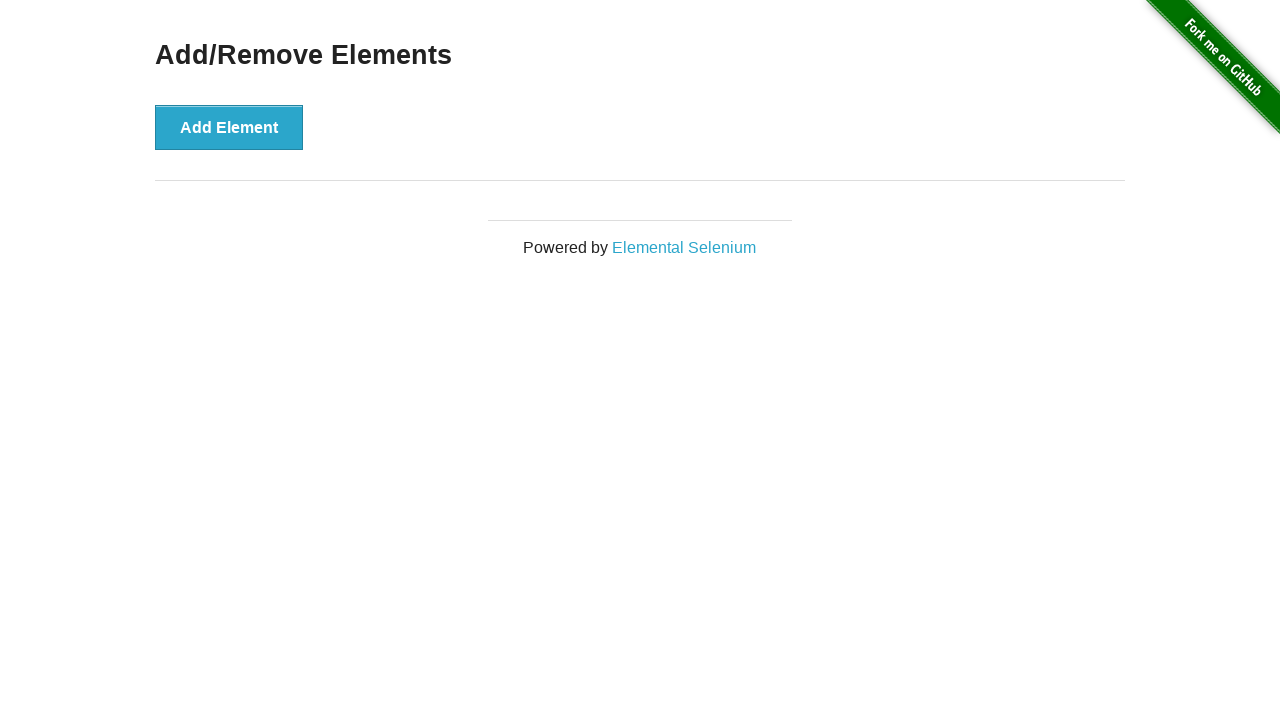

Navigated to add/remove elements page
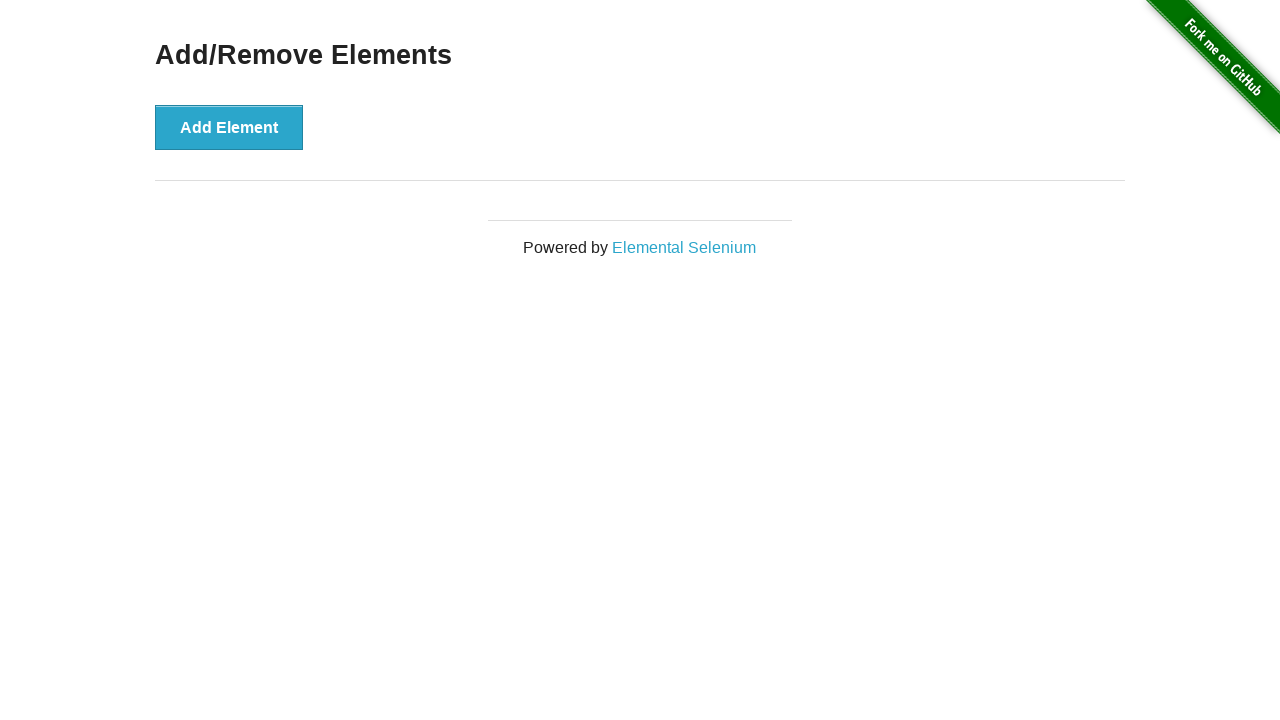

Clicked 'Add Element' button (iteration 1) at (229, 127) on xpath=//button[text()="Add Element"]
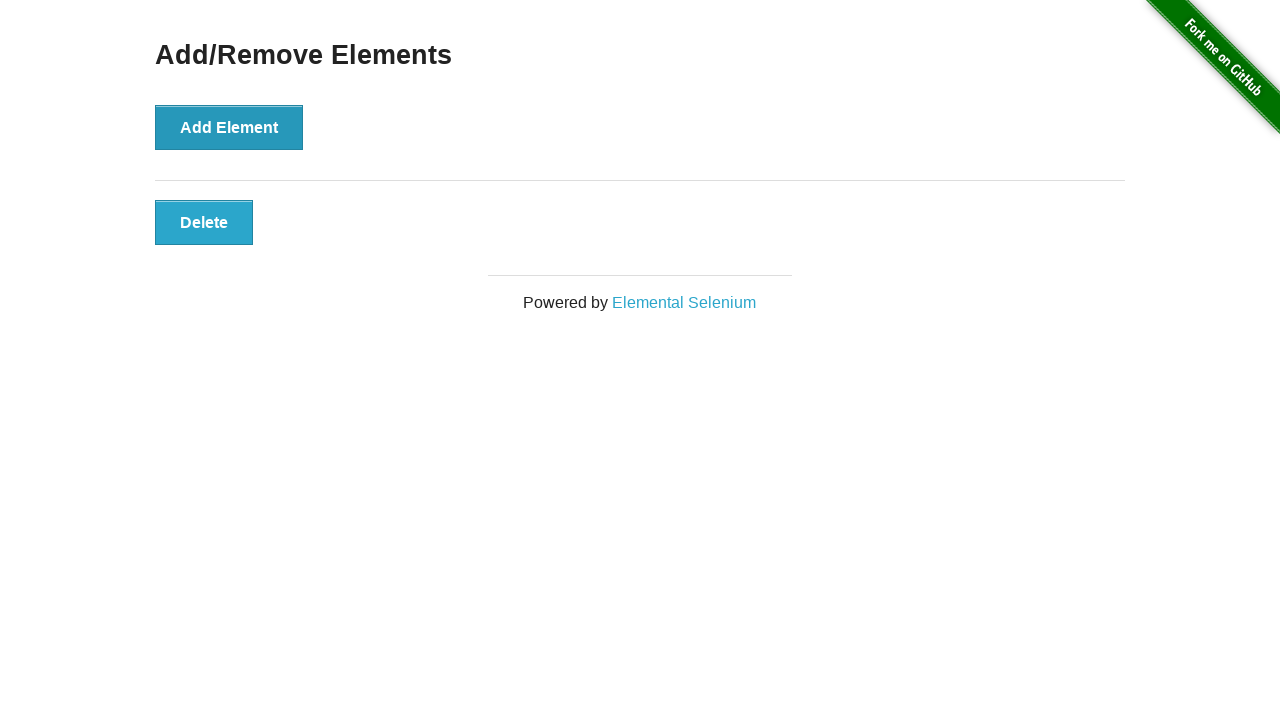

Waited 500ms for element to be added
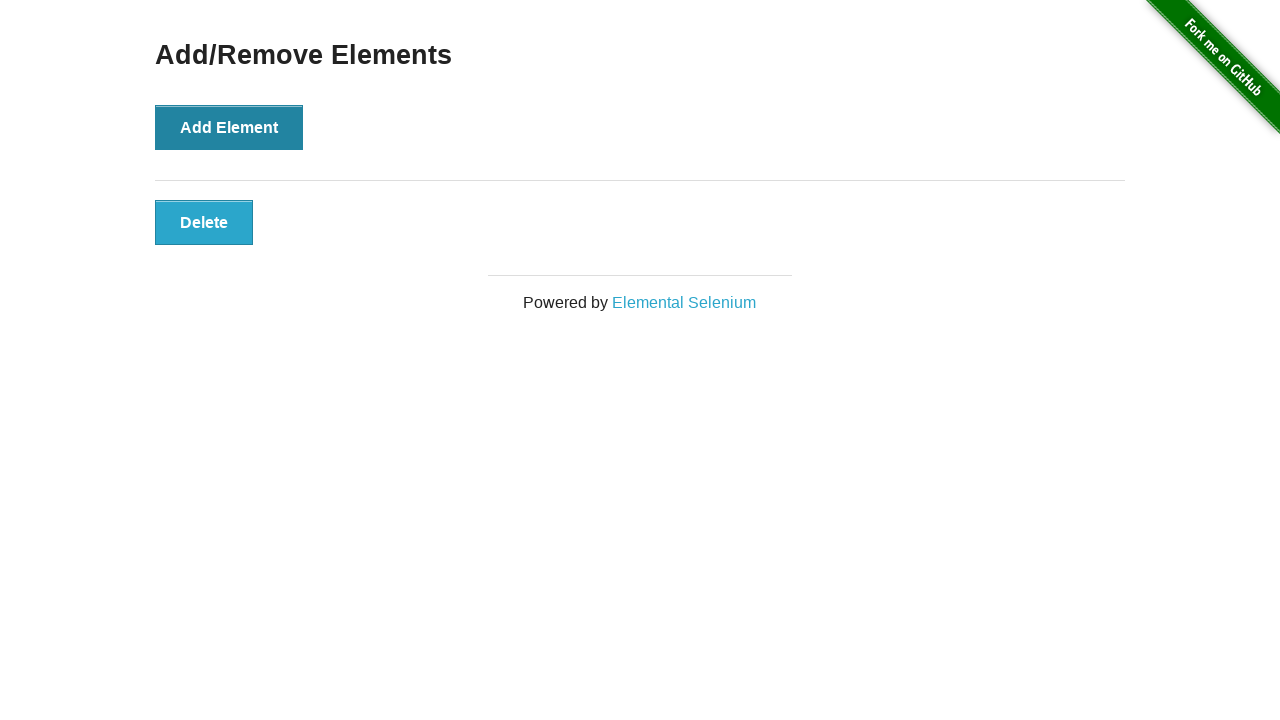

Counted Delete buttons: 1 found
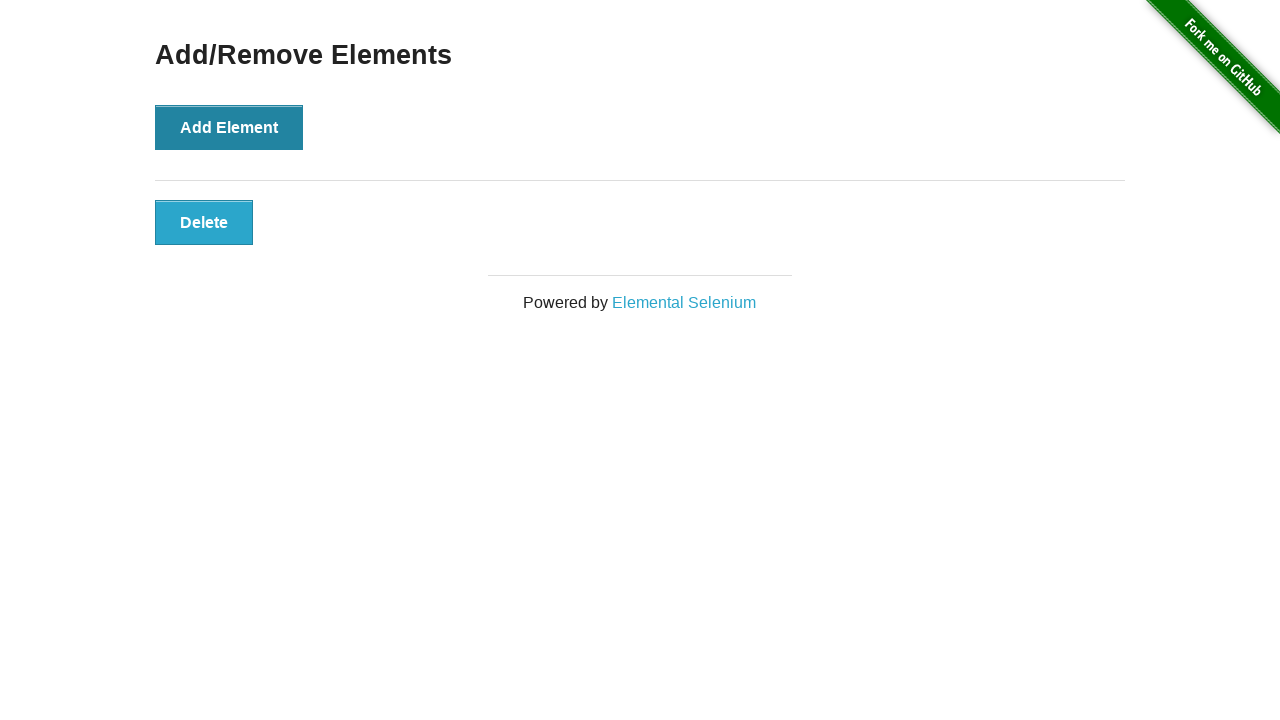

Verified 1 Delete button(s) exist as expected
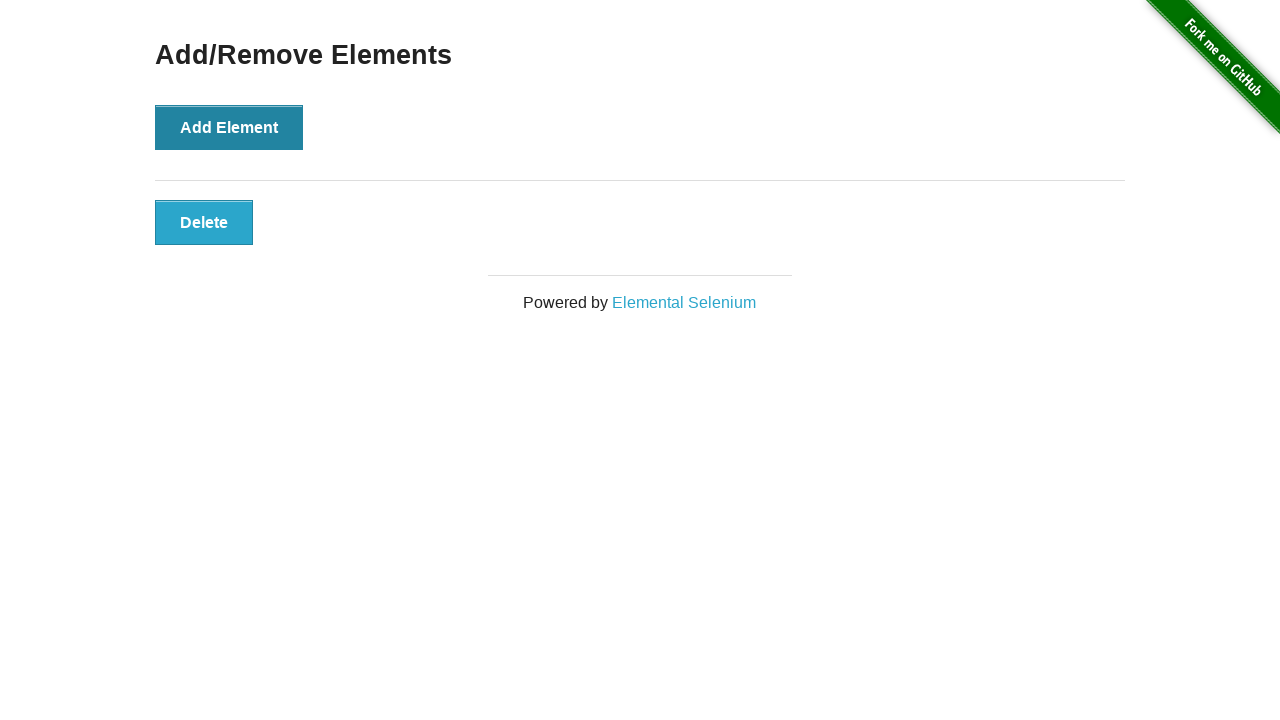

Clicked 'Add Element' button (iteration 2) at (229, 127) on xpath=//button[text()="Add Element"]
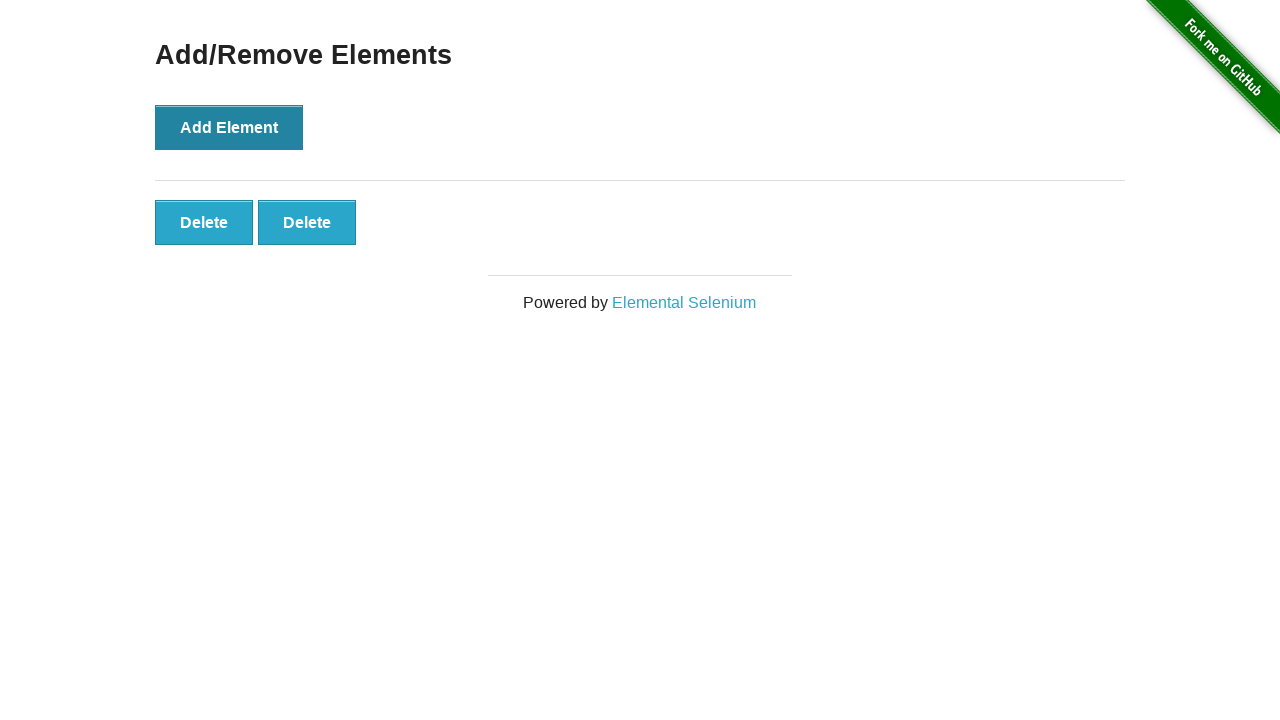

Waited 500ms for element to be added
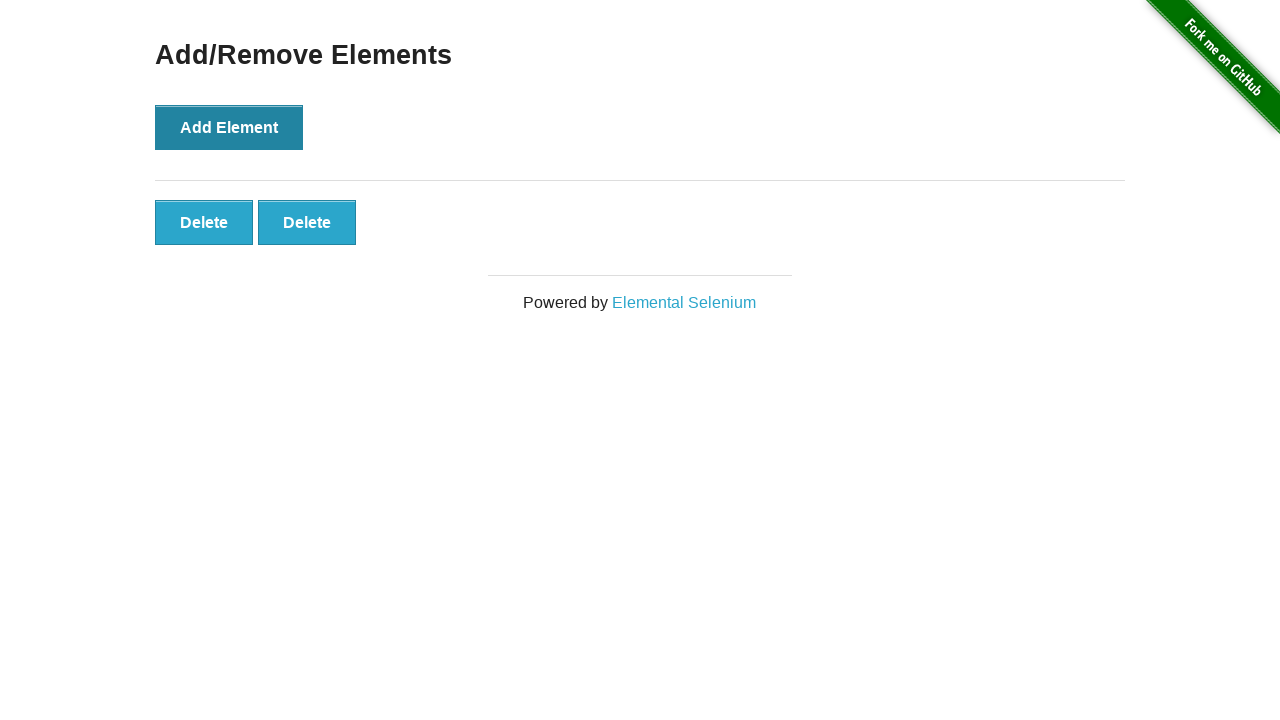

Counted Delete buttons: 2 found
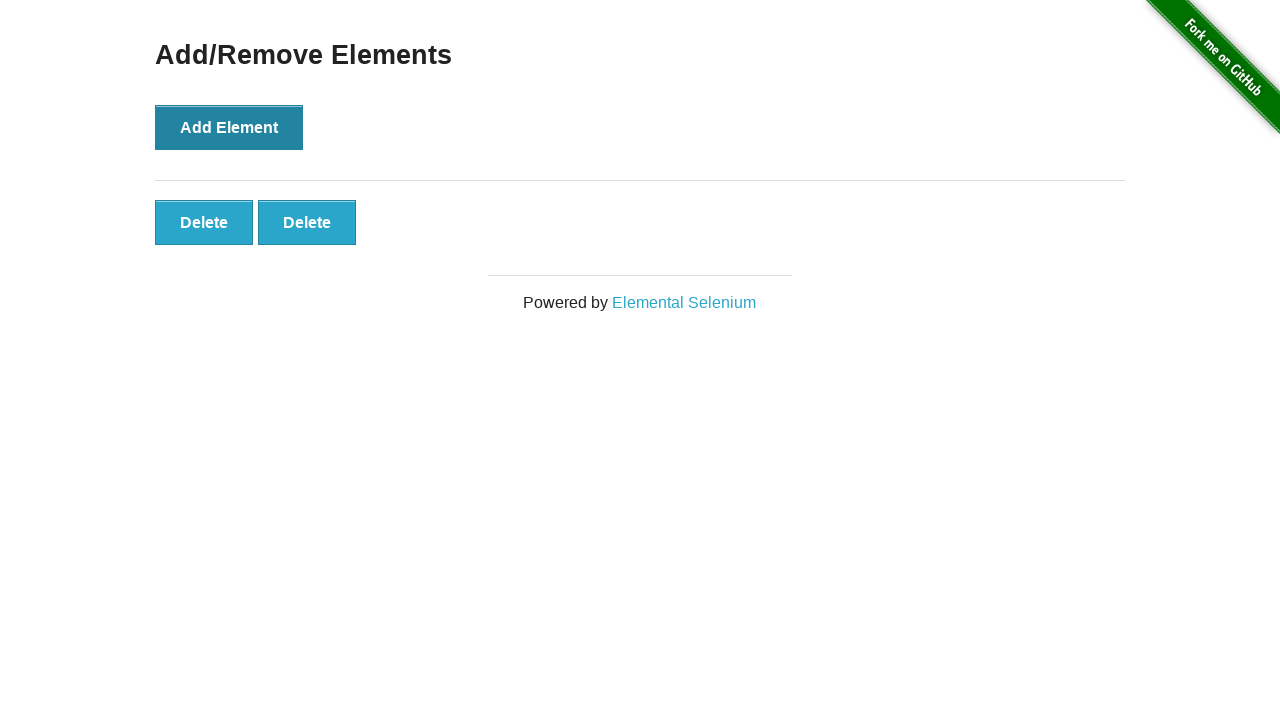

Verified 2 Delete button(s) exist as expected
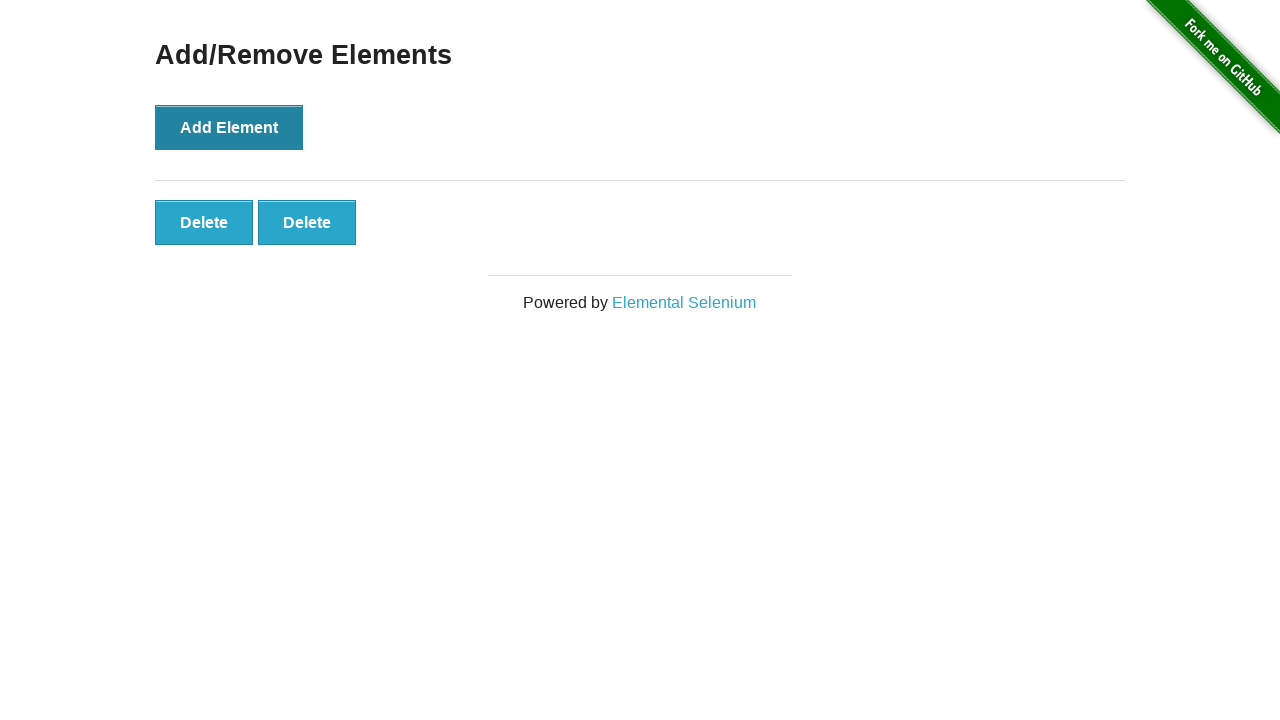

Clicked 'Add Element' button (iteration 3) at (229, 127) on xpath=//button[text()="Add Element"]
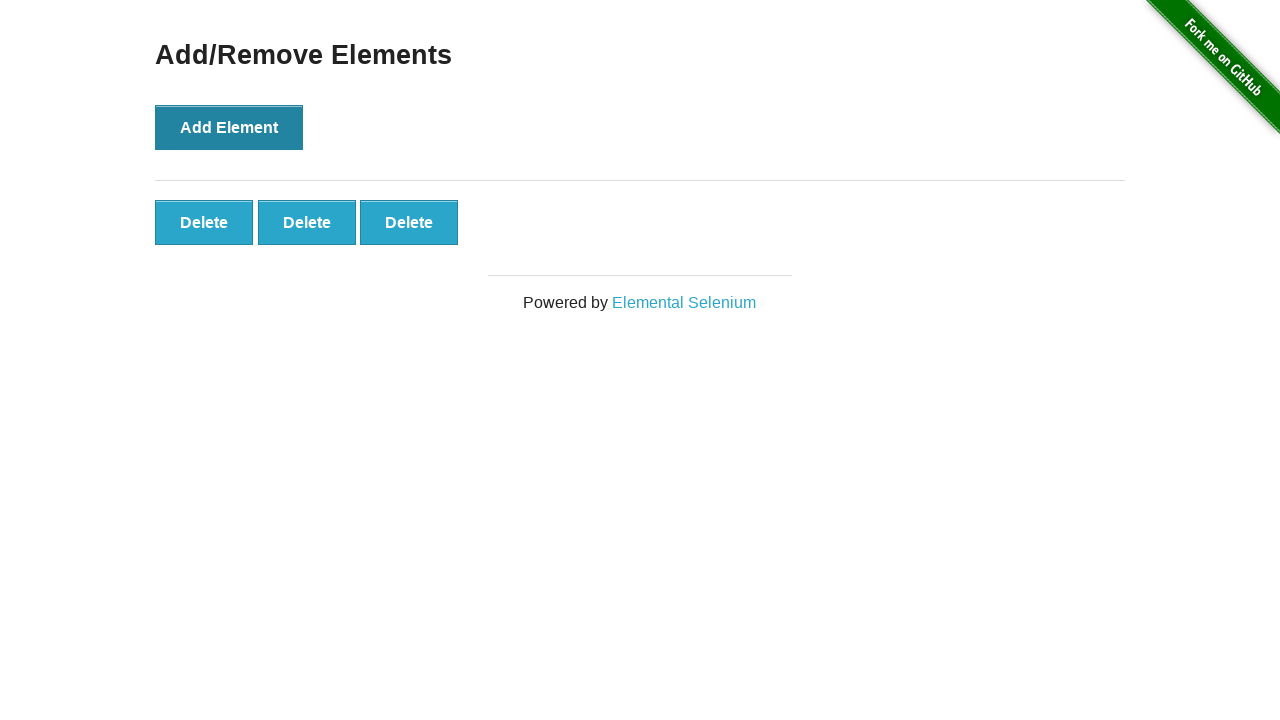

Waited 500ms for element to be added
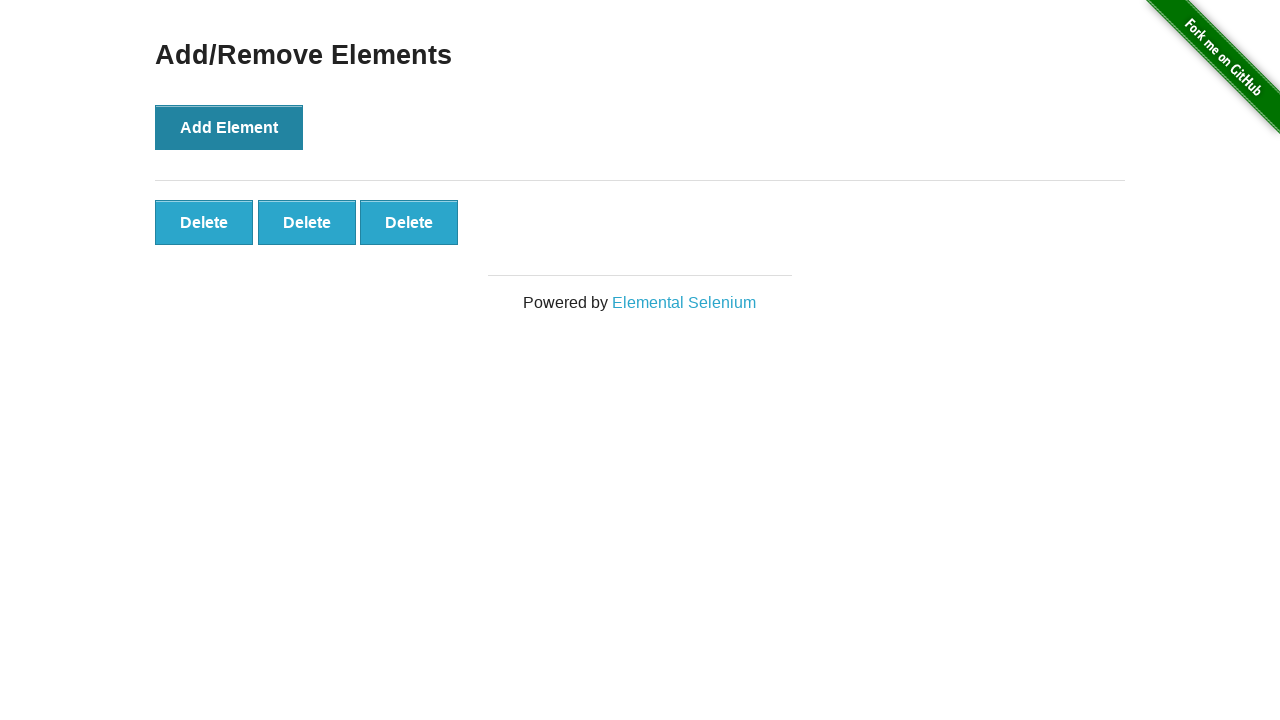

Counted Delete buttons: 3 found
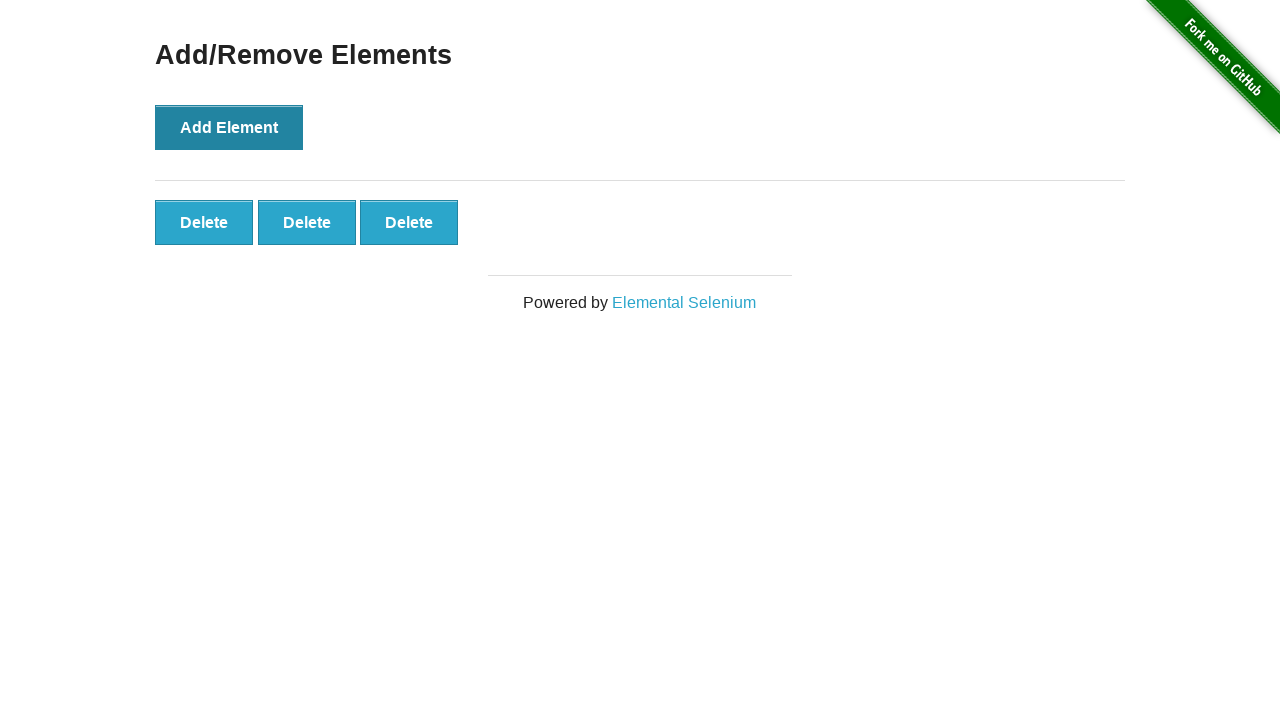

Verified 3 Delete button(s) exist as expected
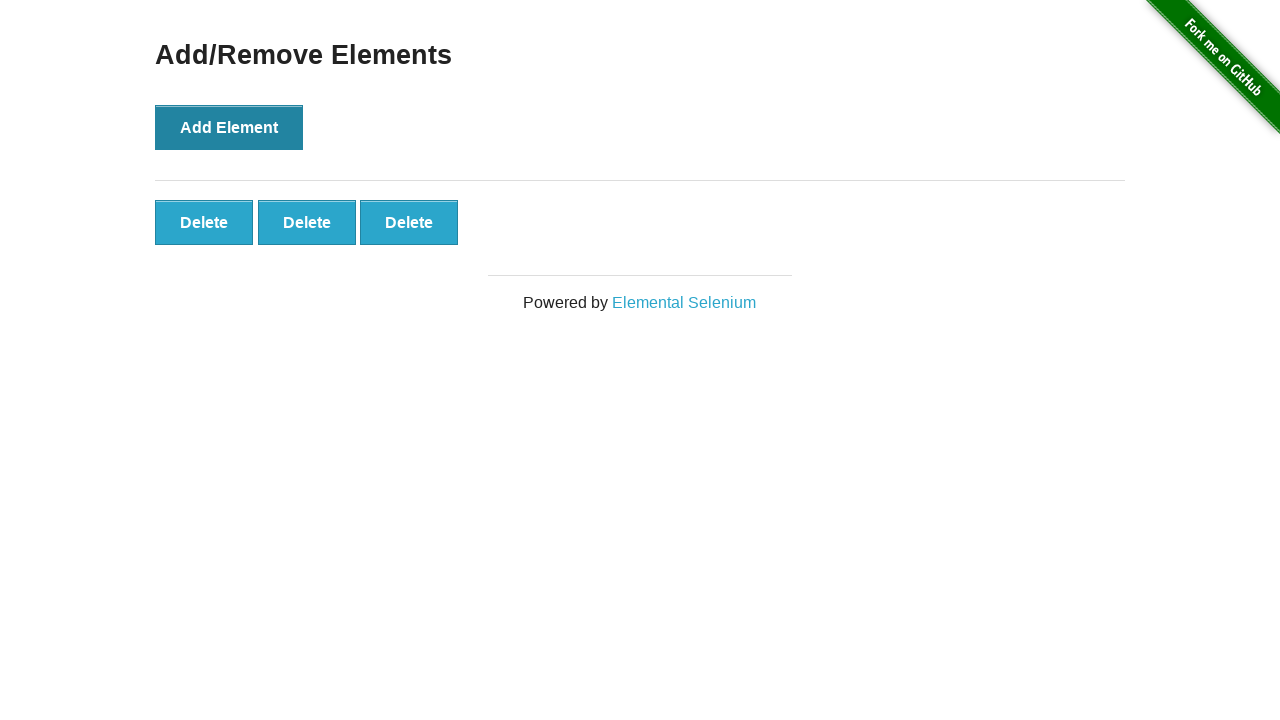

Clicked 'Add Element' button (iteration 4) at (229, 127) on xpath=//button[text()="Add Element"]
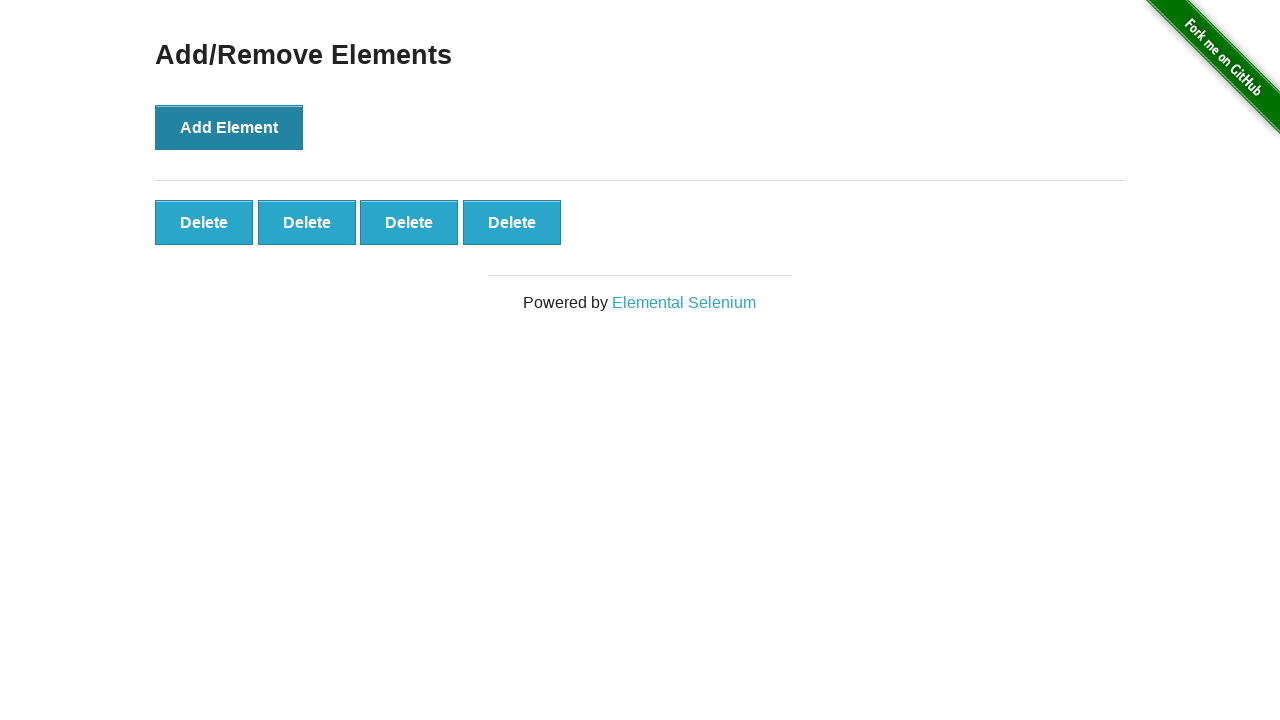

Waited 500ms for element to be added
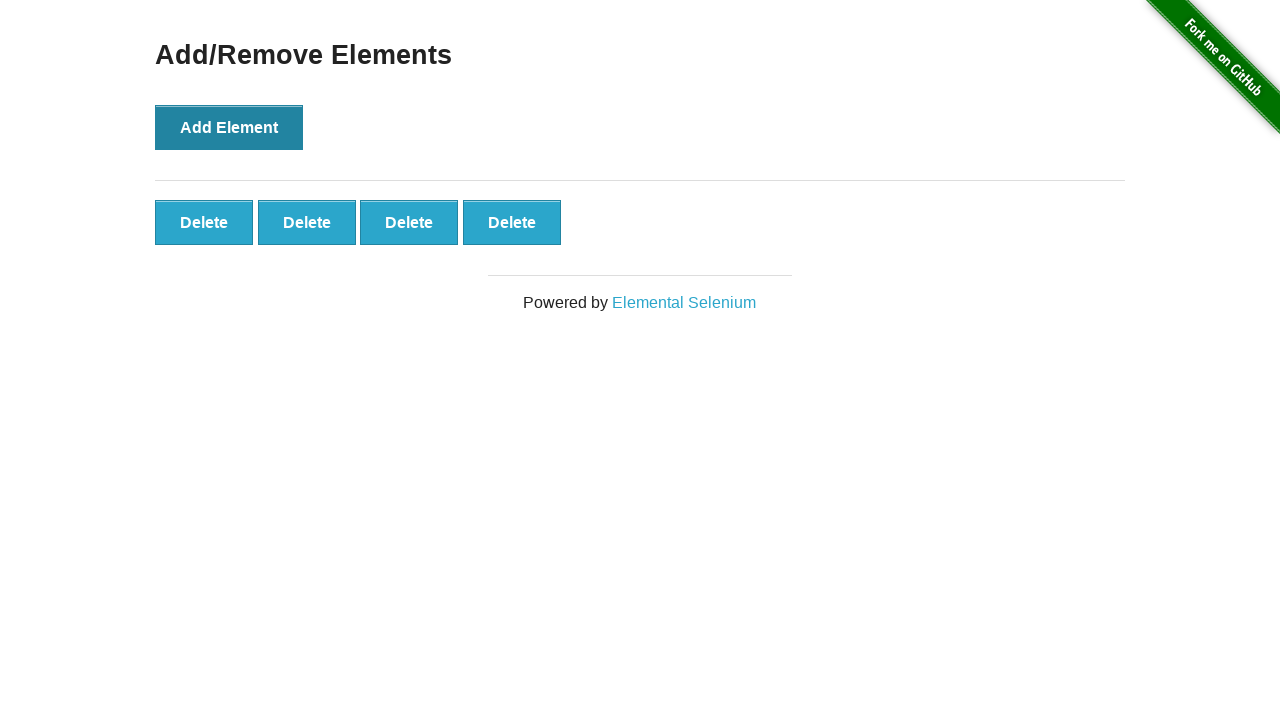

Counted Delete buttons: 4 found
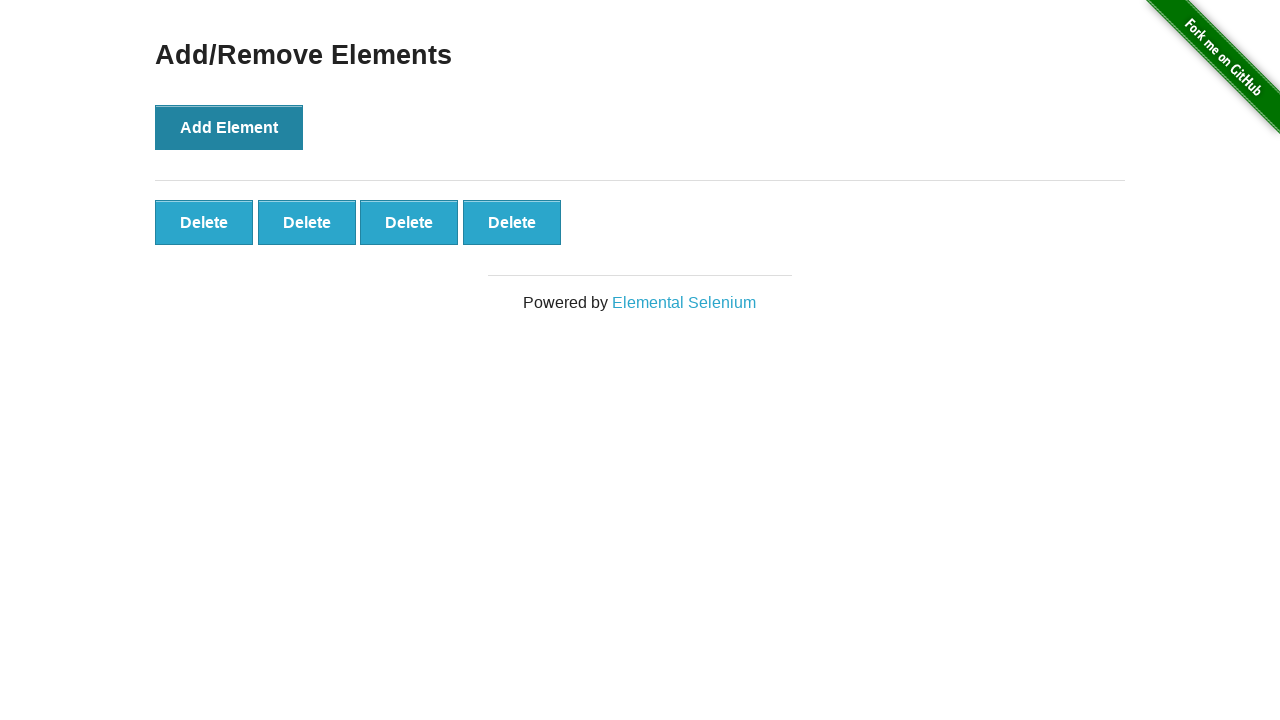

Verified 4 Delete button(s) exist as expected
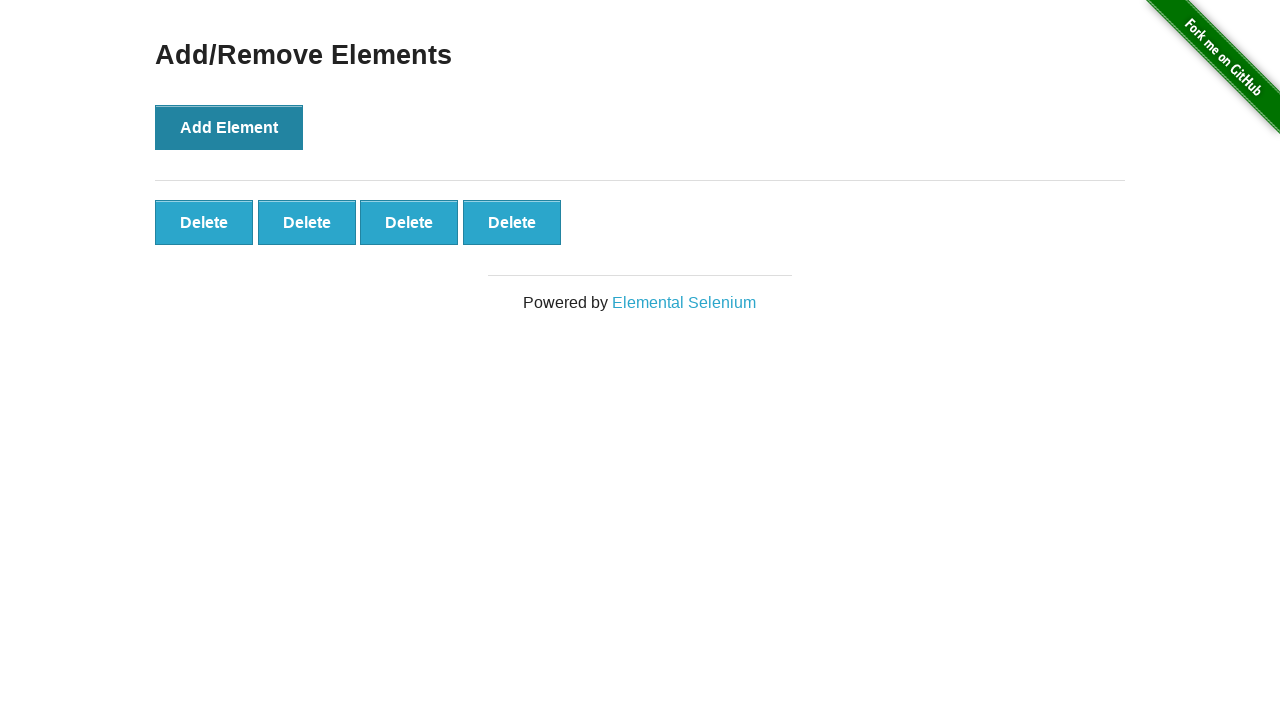

Clicked 'Add Element' button (iteration 5) at (229, 127) on xpath=//button[text()="Add Element"]
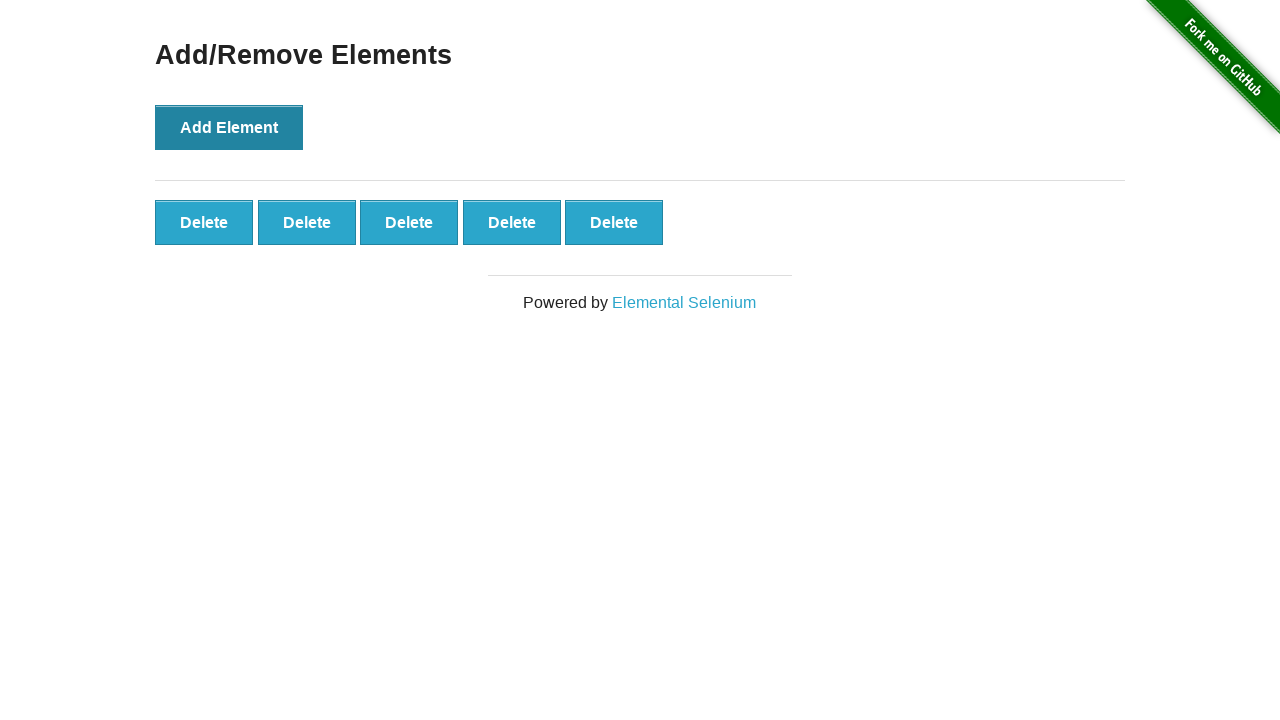

Waited 500ms for element to be added
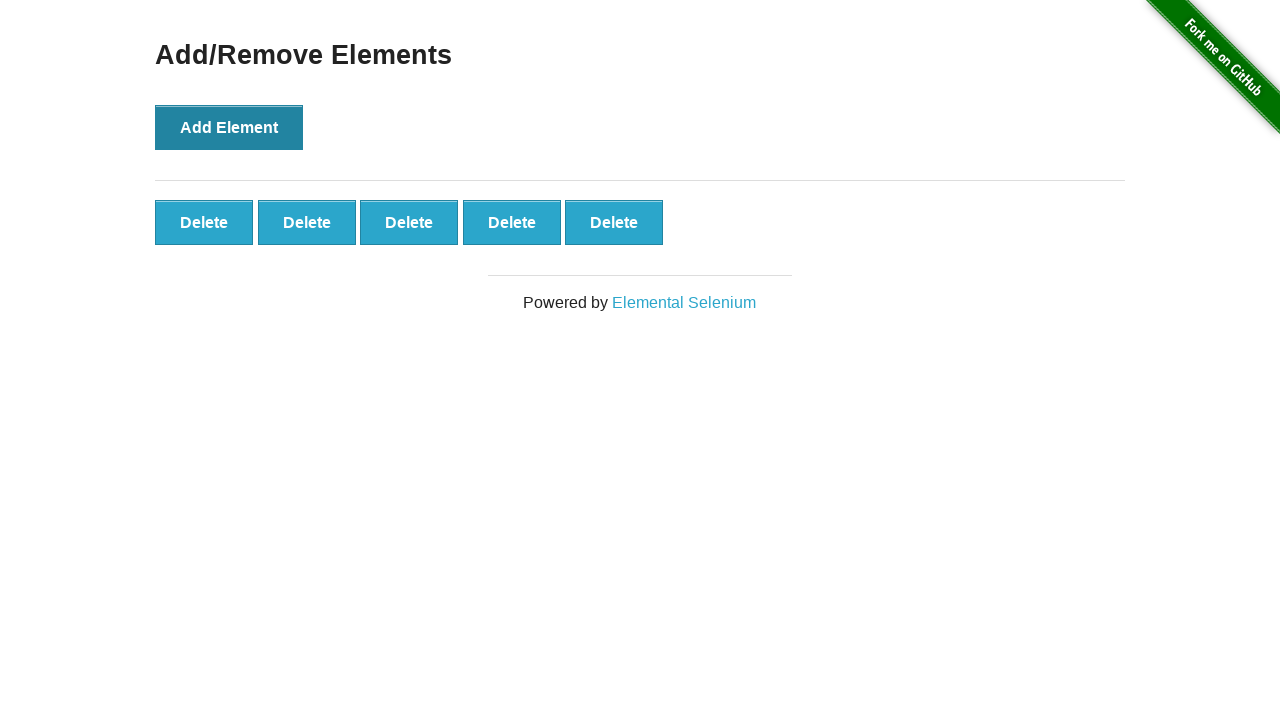

Counted Delete buttons: 5 found
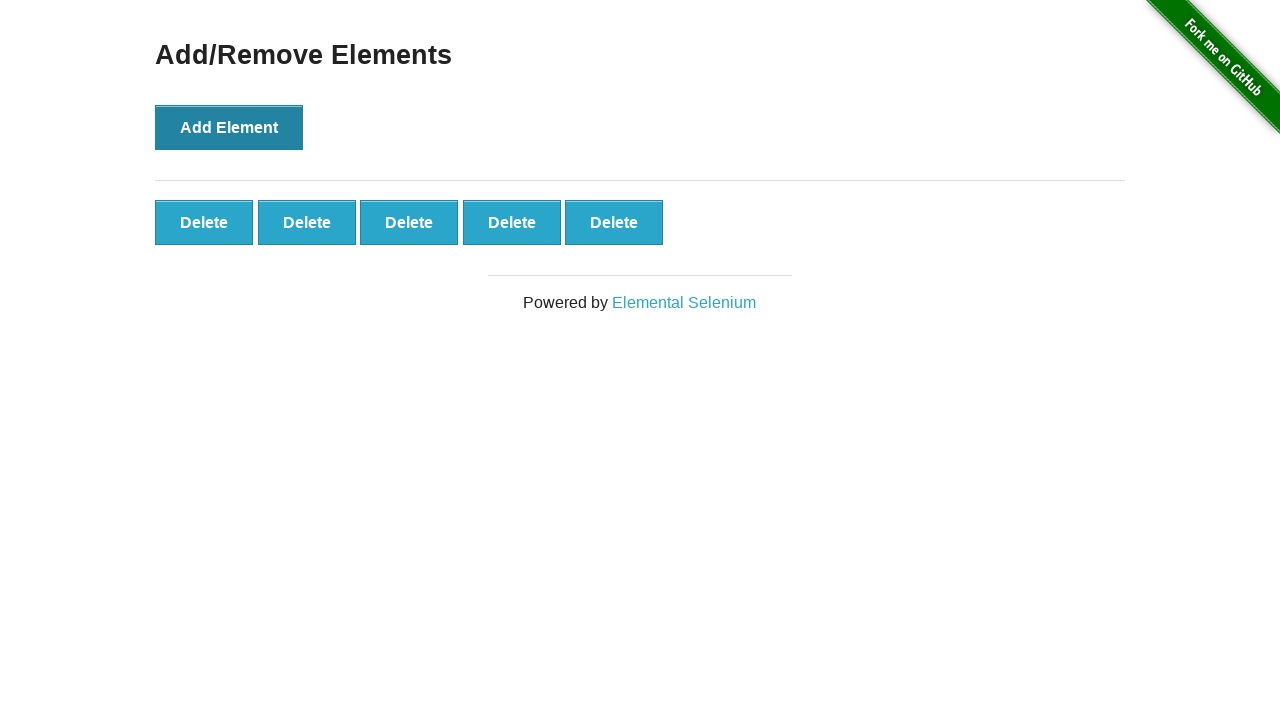

Verified 5 Delete button(s) exist as expected
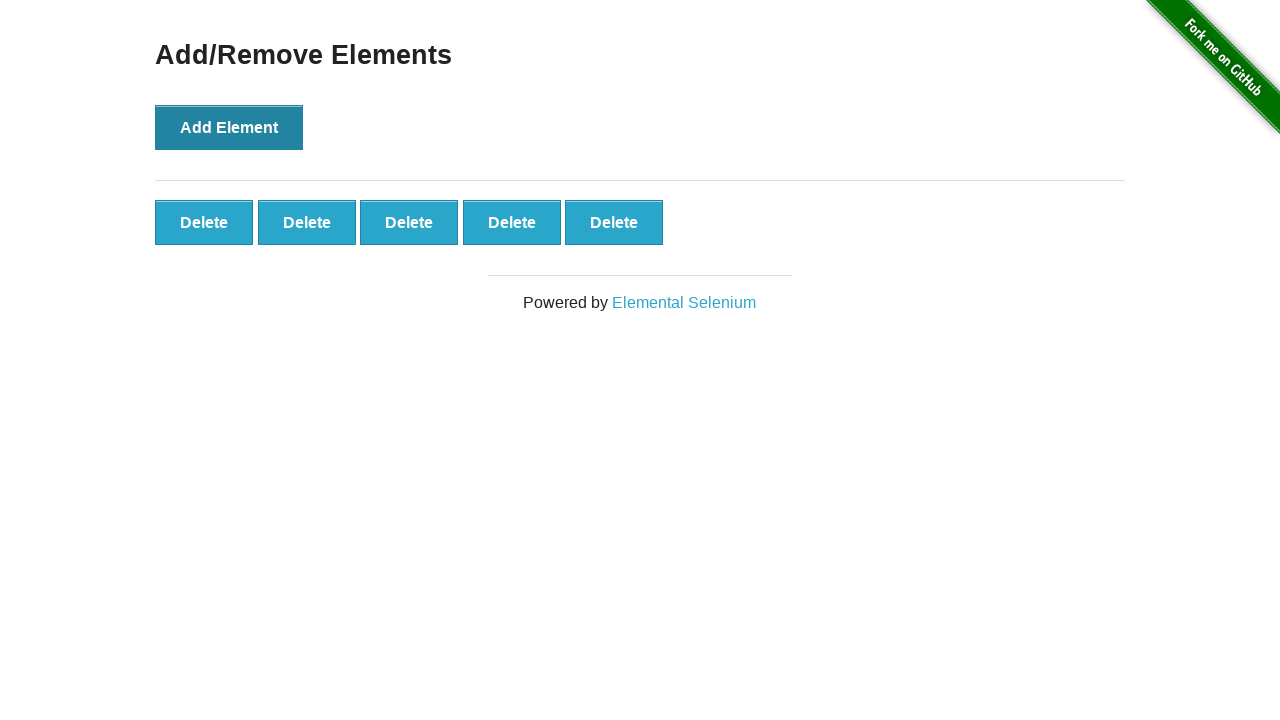

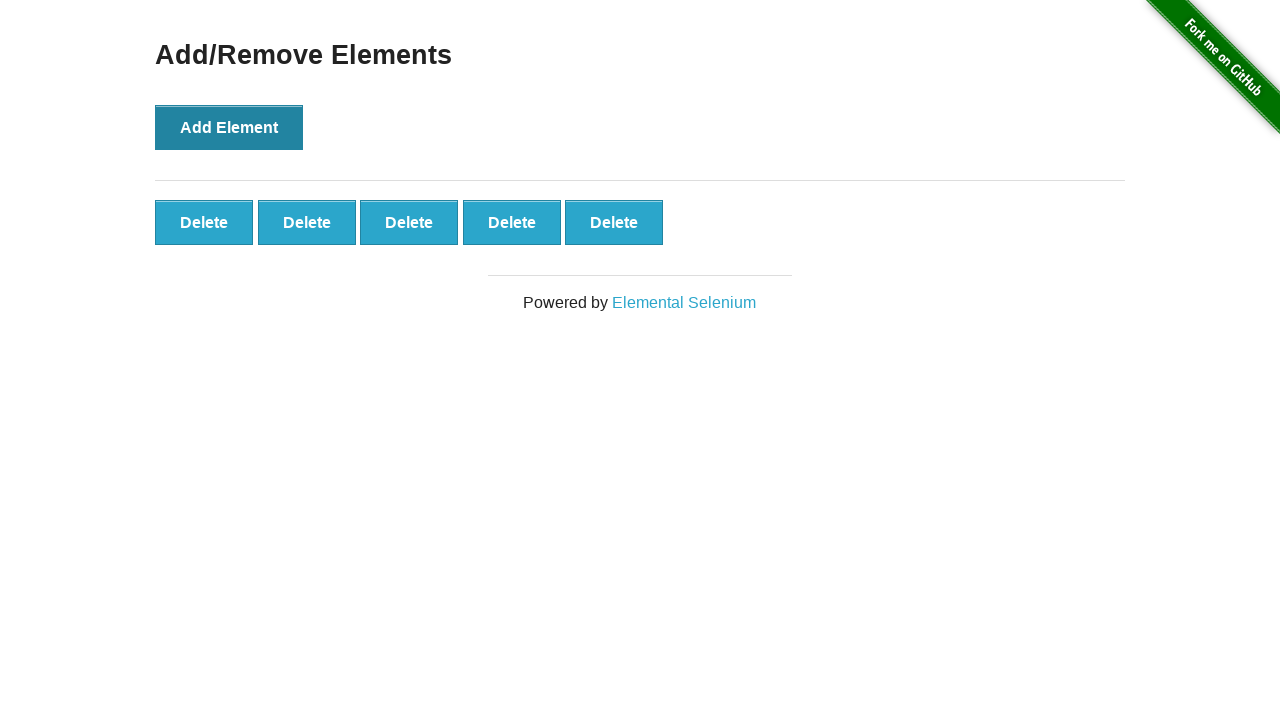